Navigates to sign-in page and verifies the welcome text is displayed correctly

Starting URL: https://www.ballarddesigns.com/

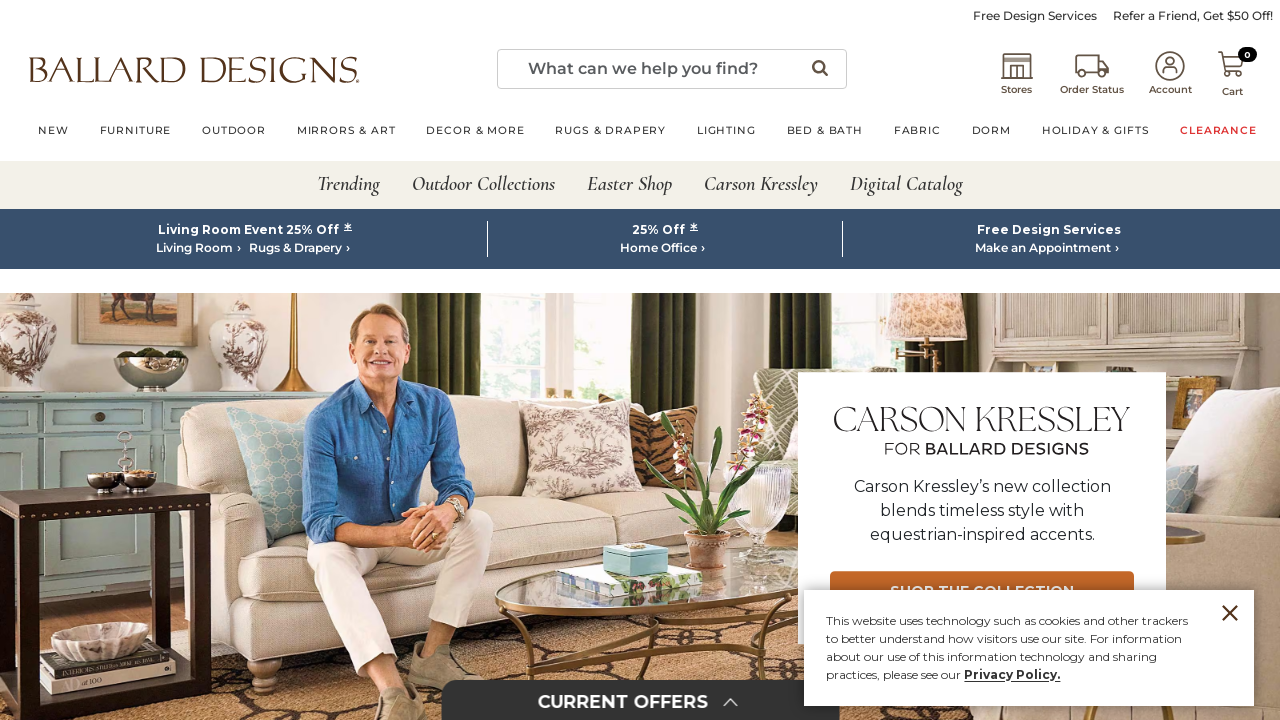

Clicked Account link to navigate to sign-in page at (1170, 72) on a.c-link[href='/UserLogonView'][title='Account']
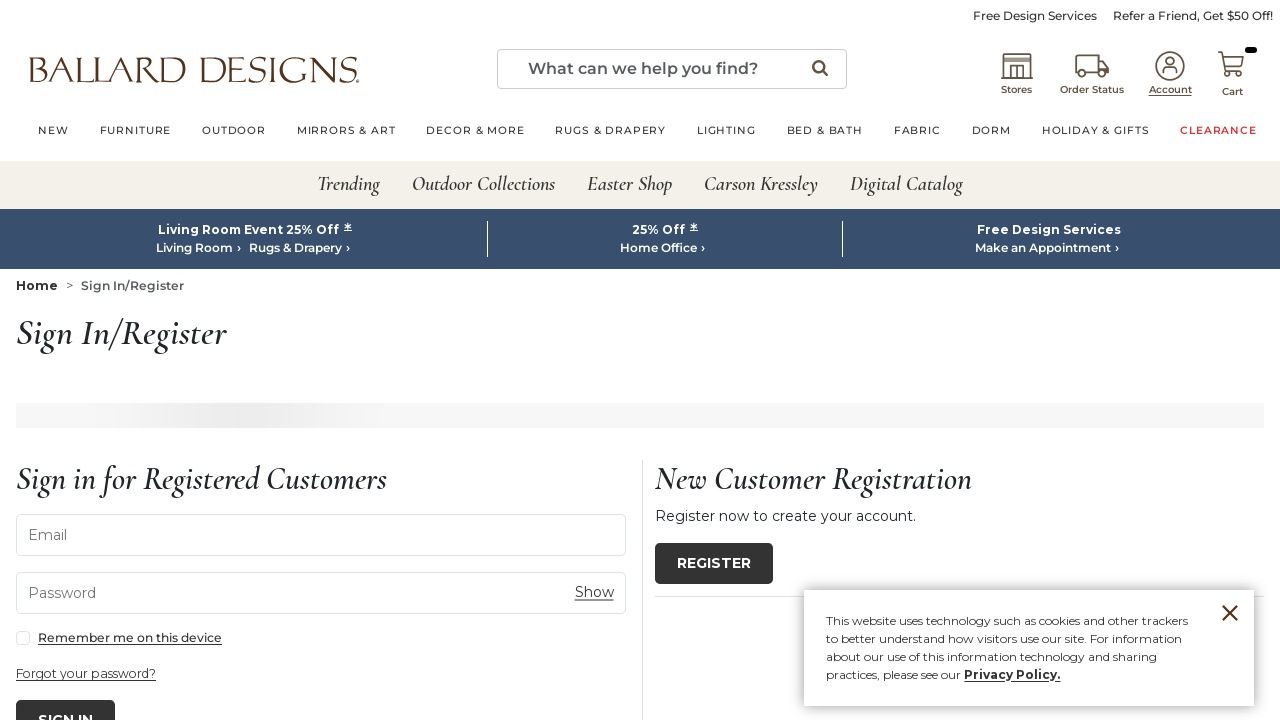

Welcome text displayed on sign-in page
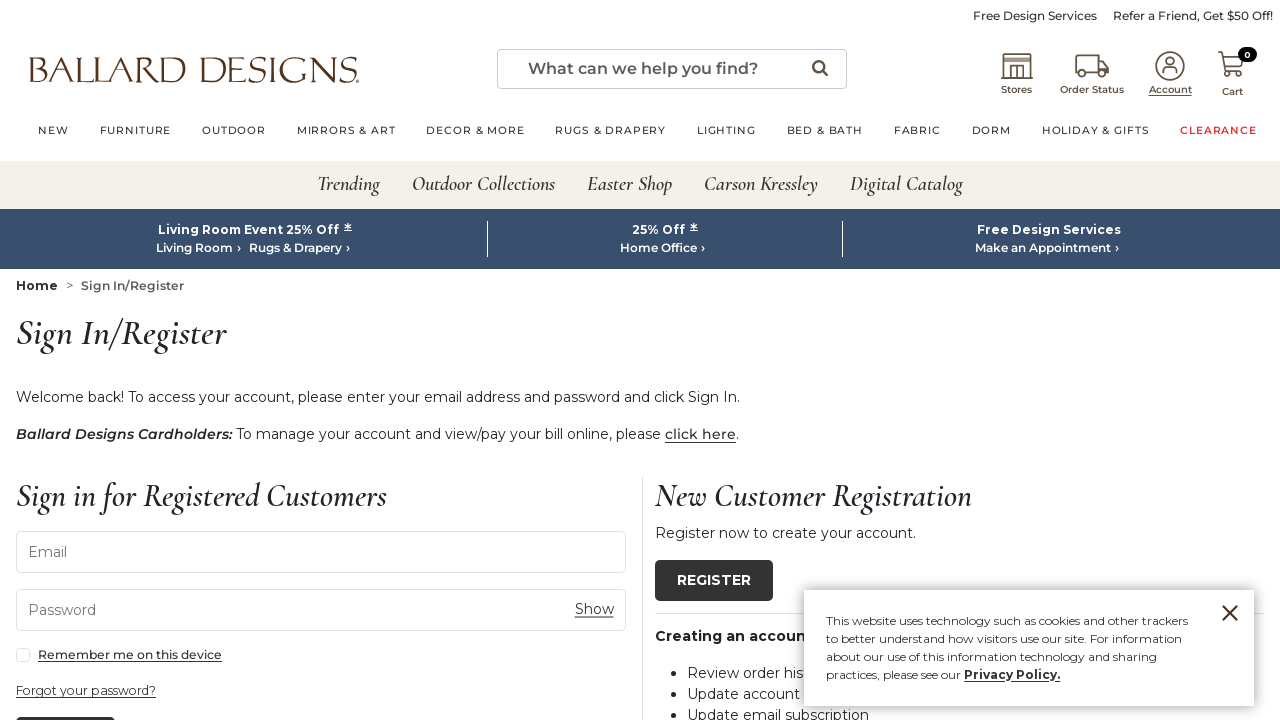

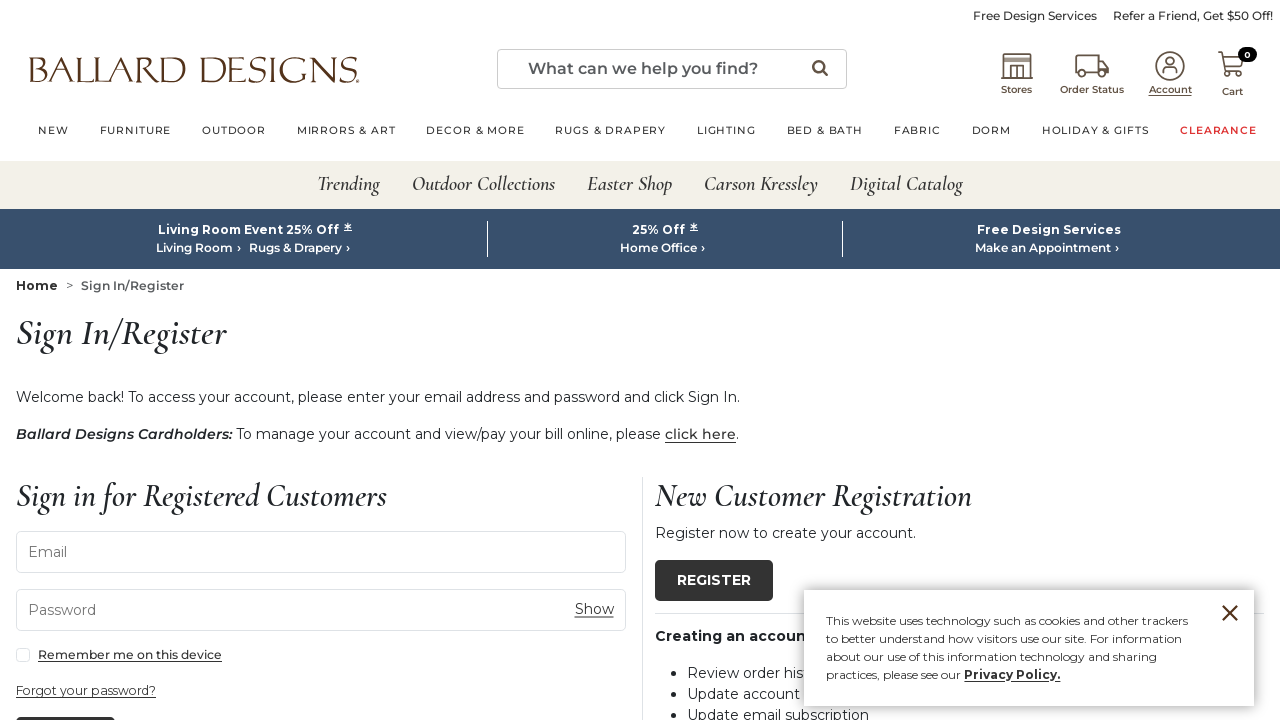